Tests window handling by clicking a button that opens a new window and verifying the new window opens

Starting URL: https://www.w3schools.com/jsref/tryit.asp?filename=tryjsref_win_open

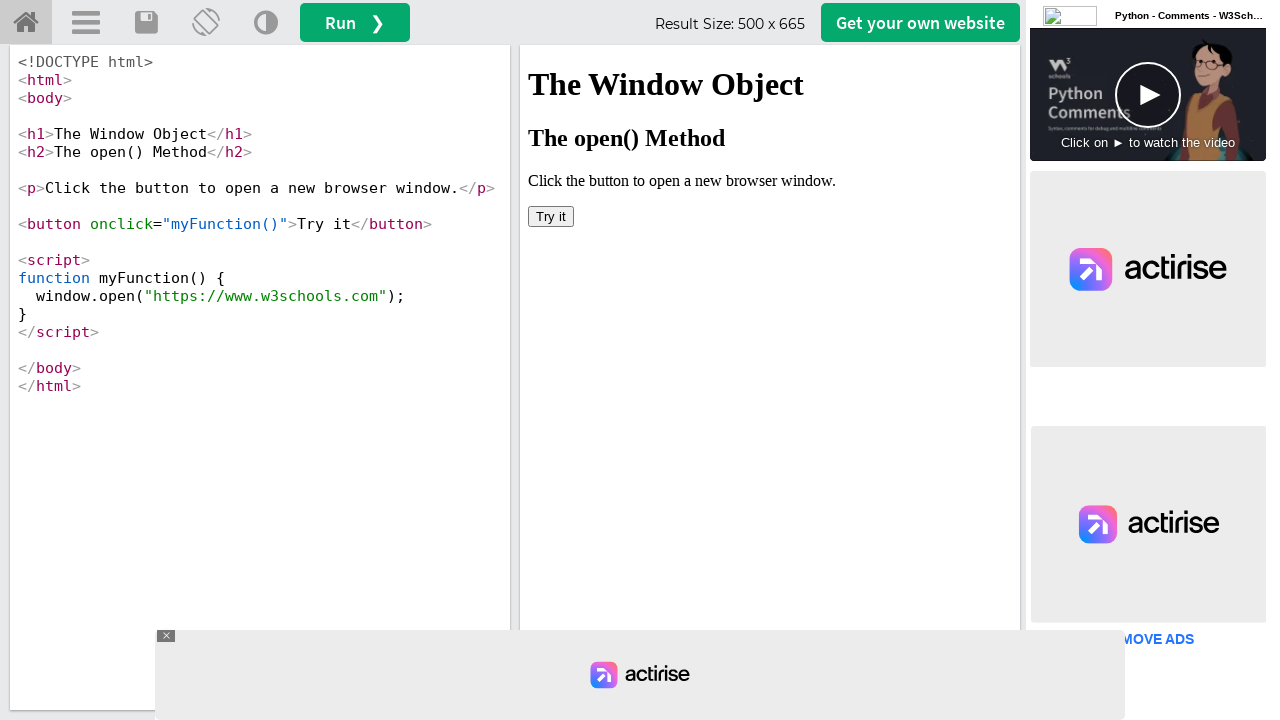

Waited for iframe#iframeResult to load
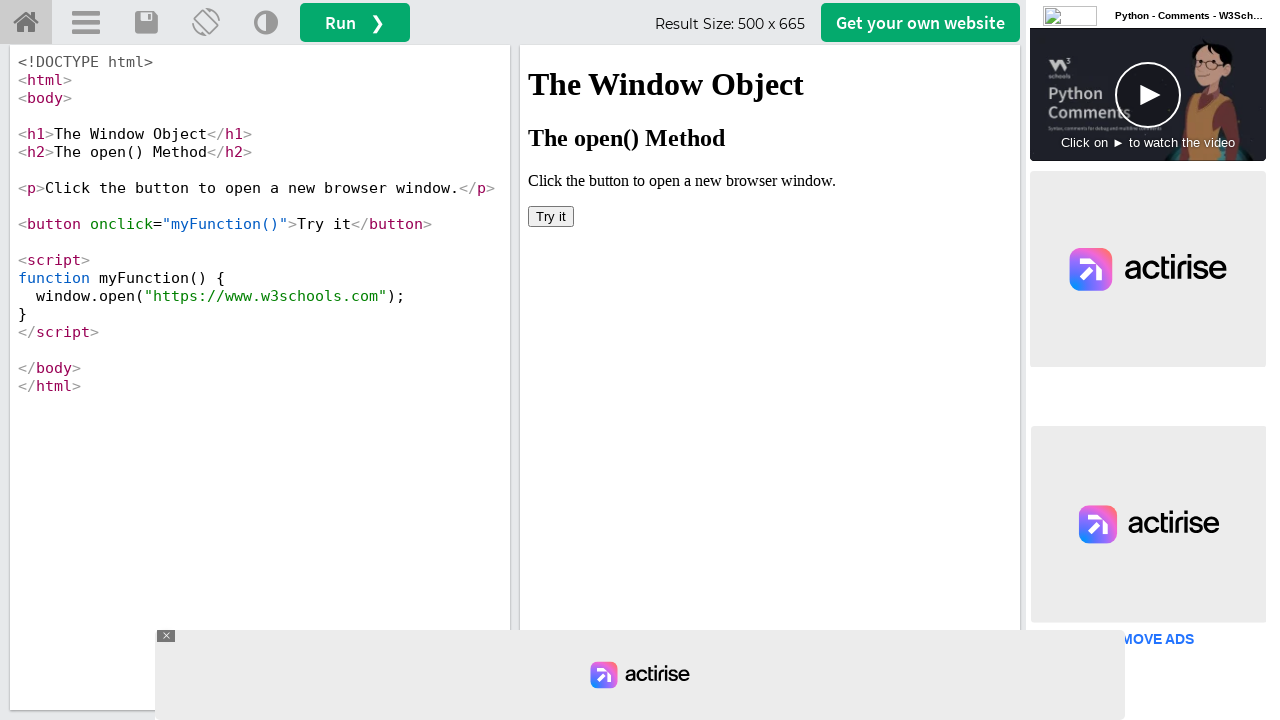

Located iframe#iframeResult for interaction
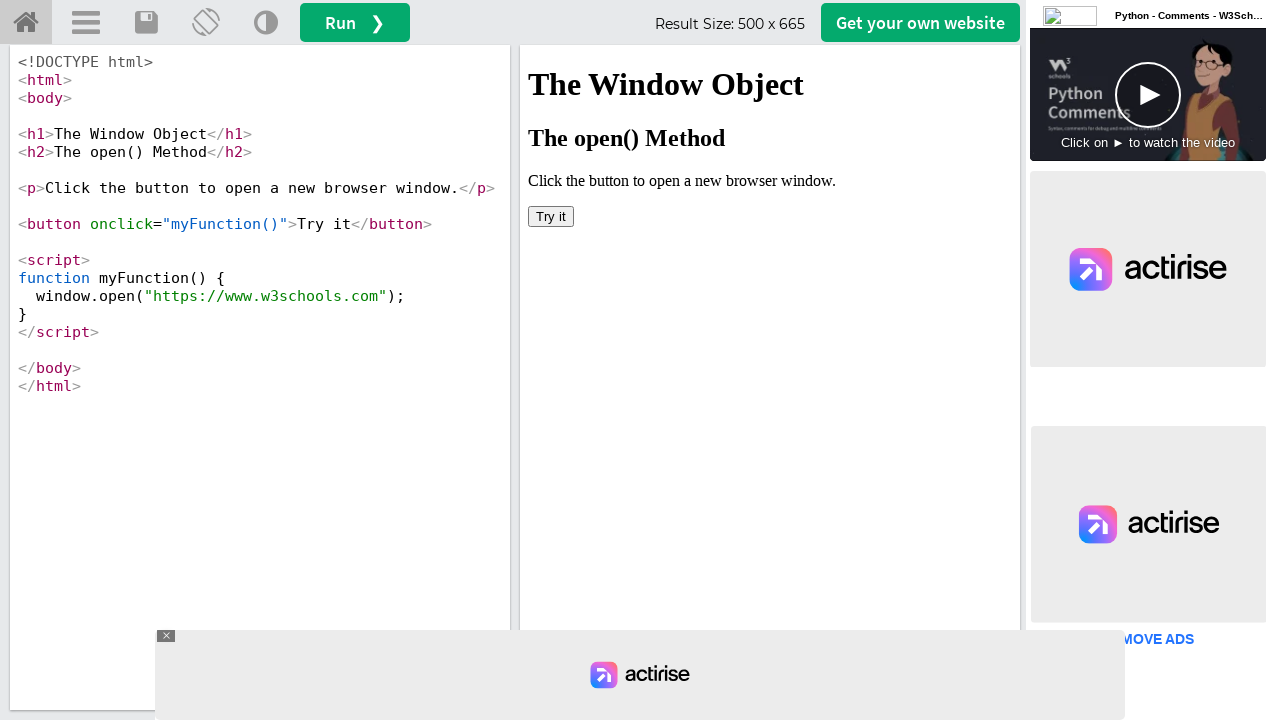

Clicked 'Try it' button to open new window at (551, 216) on iframe#iframeResult >> internal:control=enter-frame >> button:has-text('Try it')
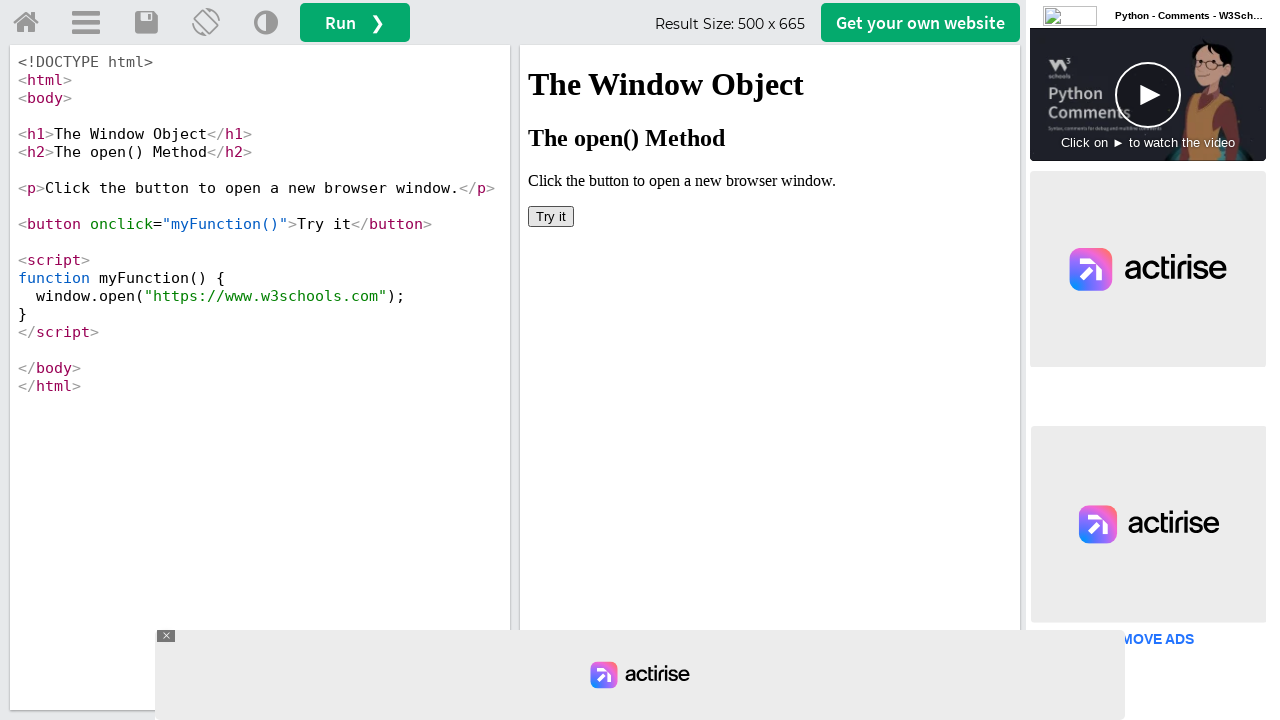

New window opened and reference captured
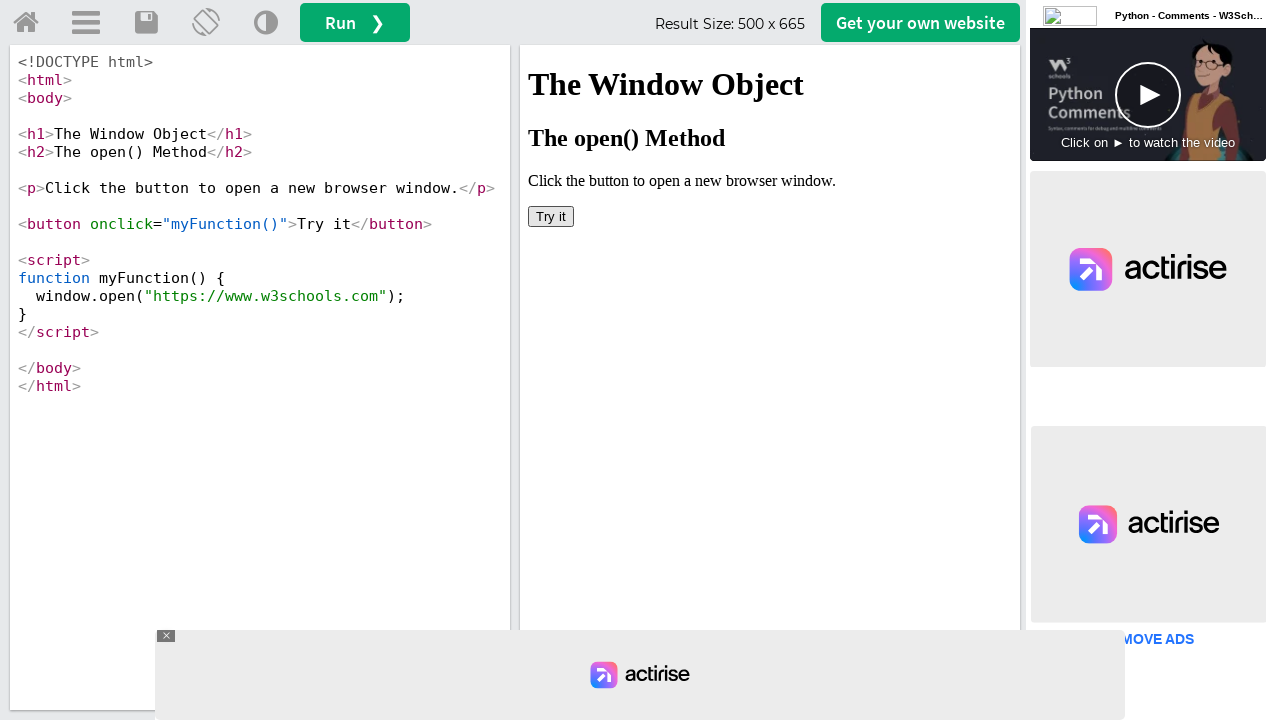

Retrieved new window URL: https://www.w3schools.com/
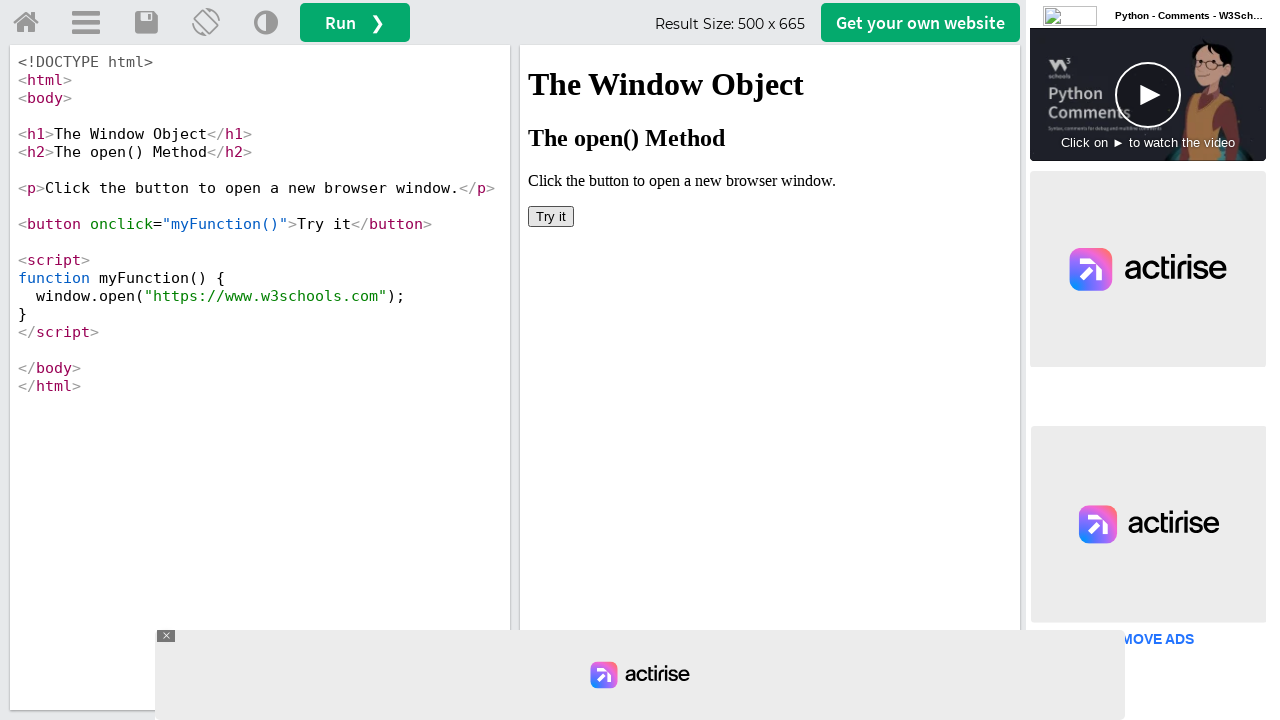

Retrieved new window title: W3Schools Online Web Tutorials
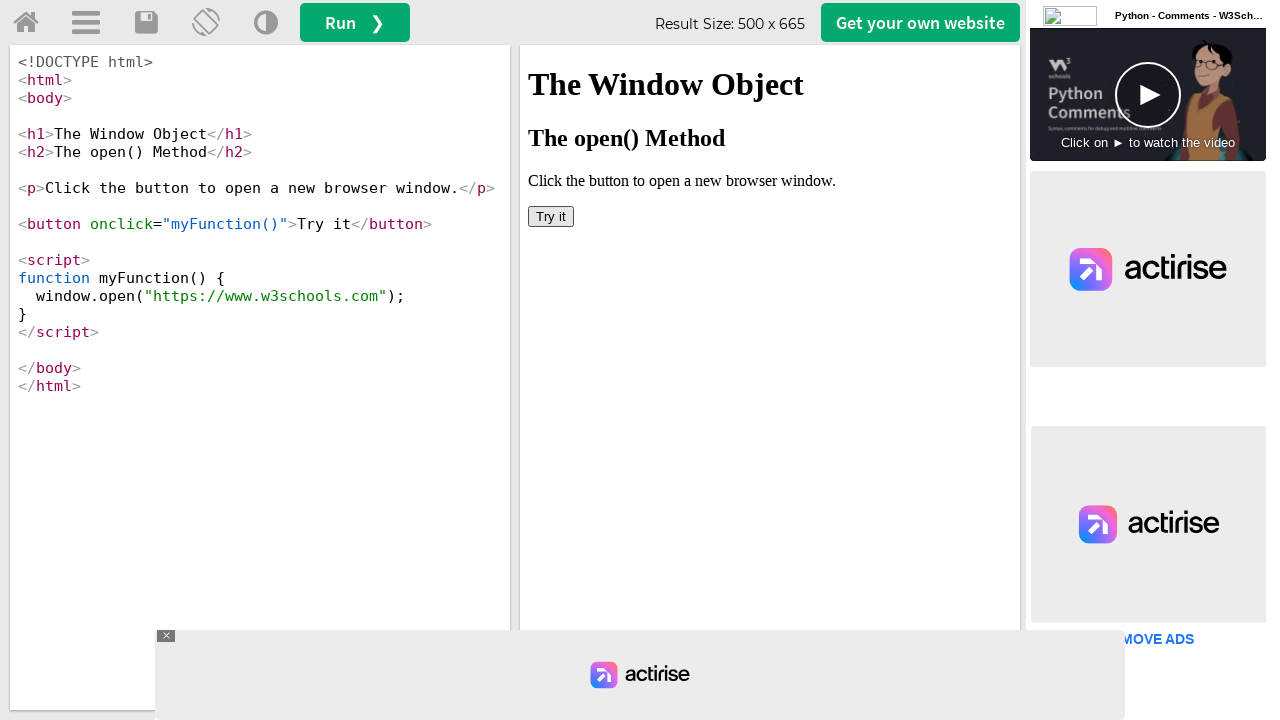

Closed the new window
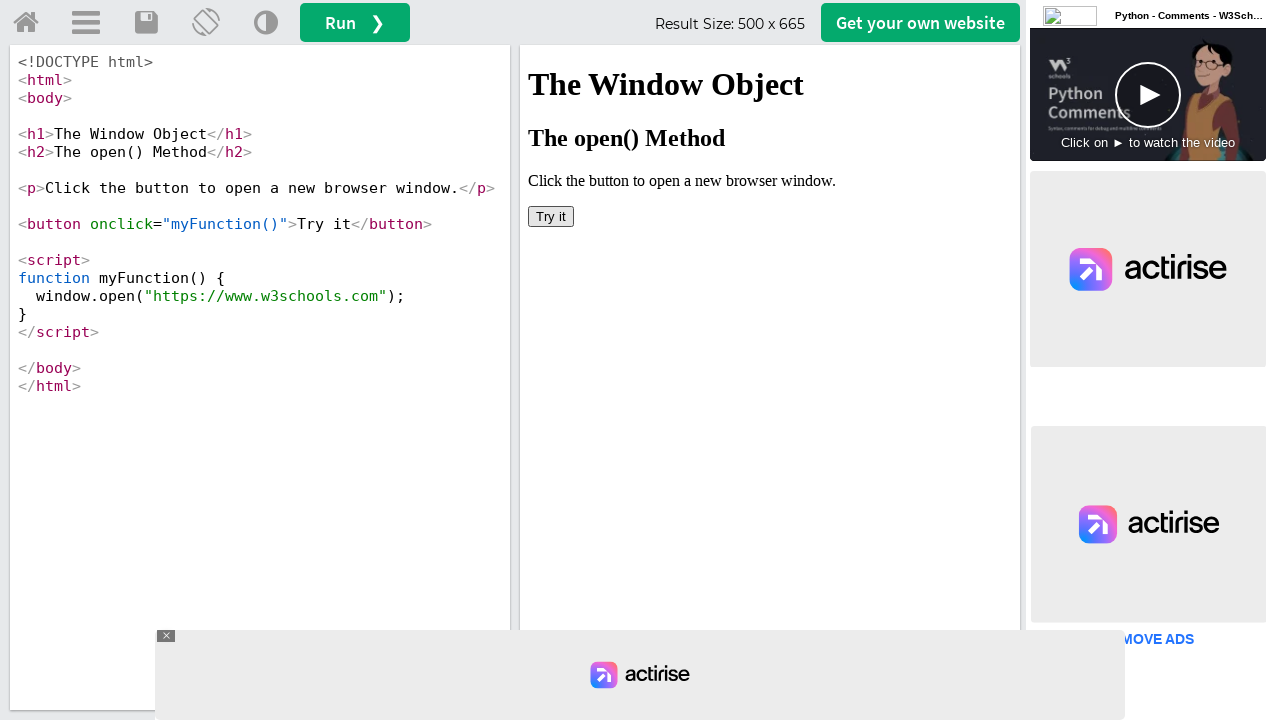

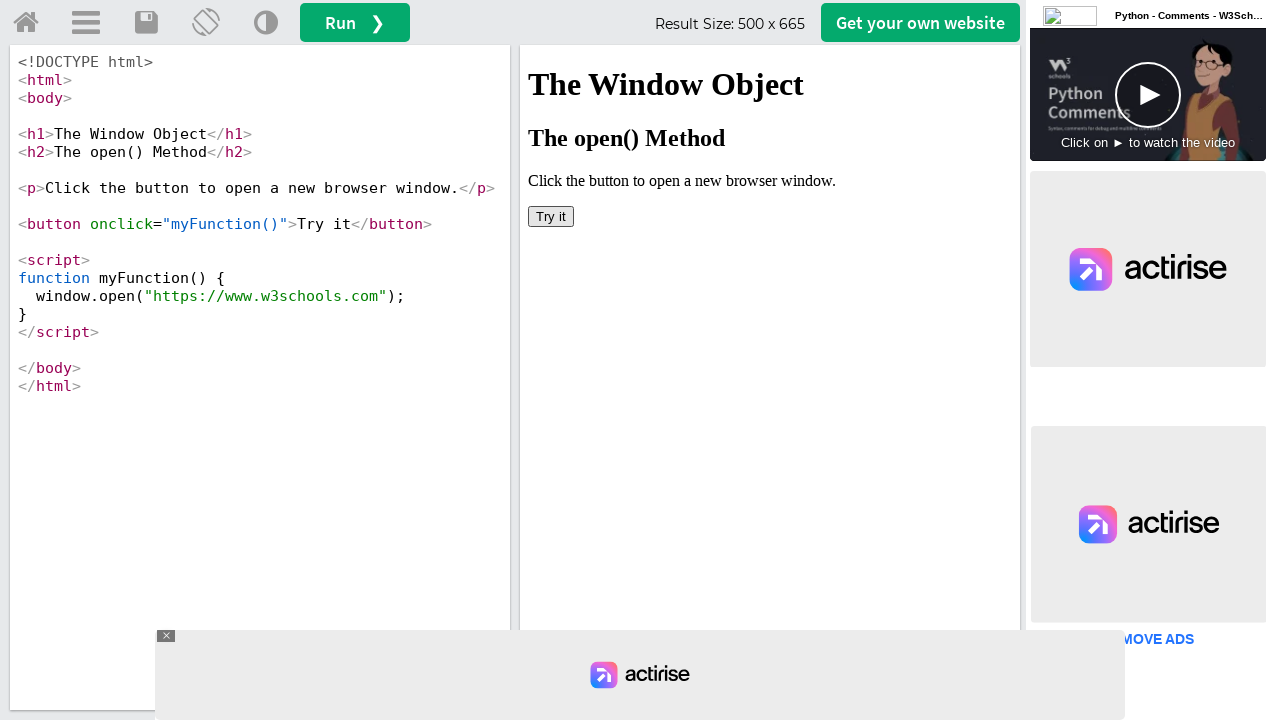